Tests clearing the complete state of all items by checking and then unchecking the toggle all

Starting URL: https://demo.playwright.dev/todomvc

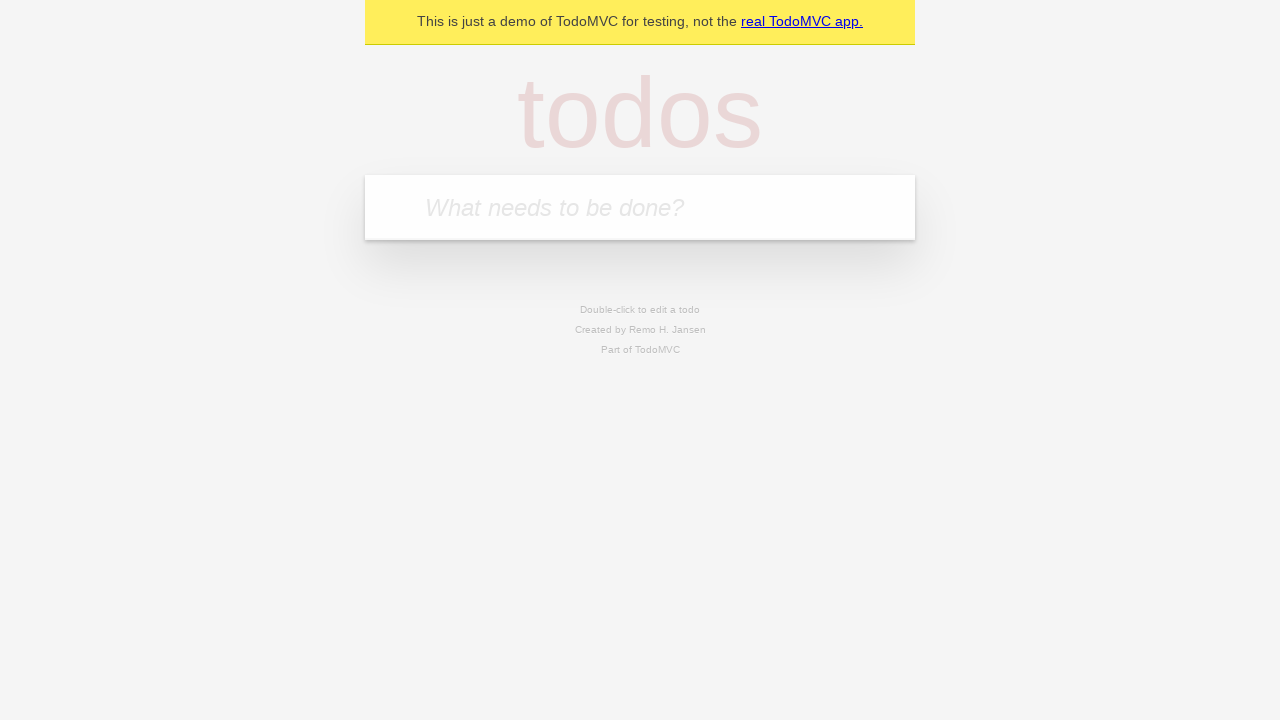

Filled todo input field with 'buy some cheese' on internal:attr=[placeholder="What needs to be done?"i]
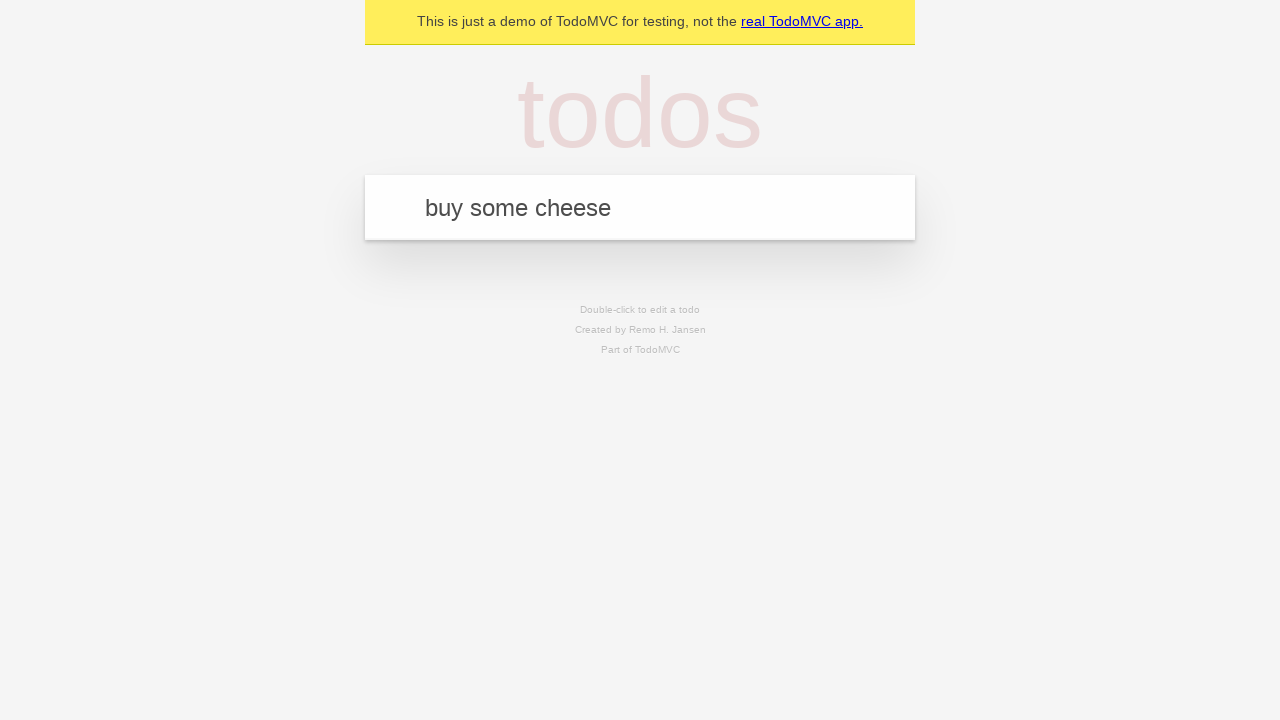

Pressed Enter to create todo item 'buy some cheese' on internal:attr=[placeholder="What needs to be done?"i]
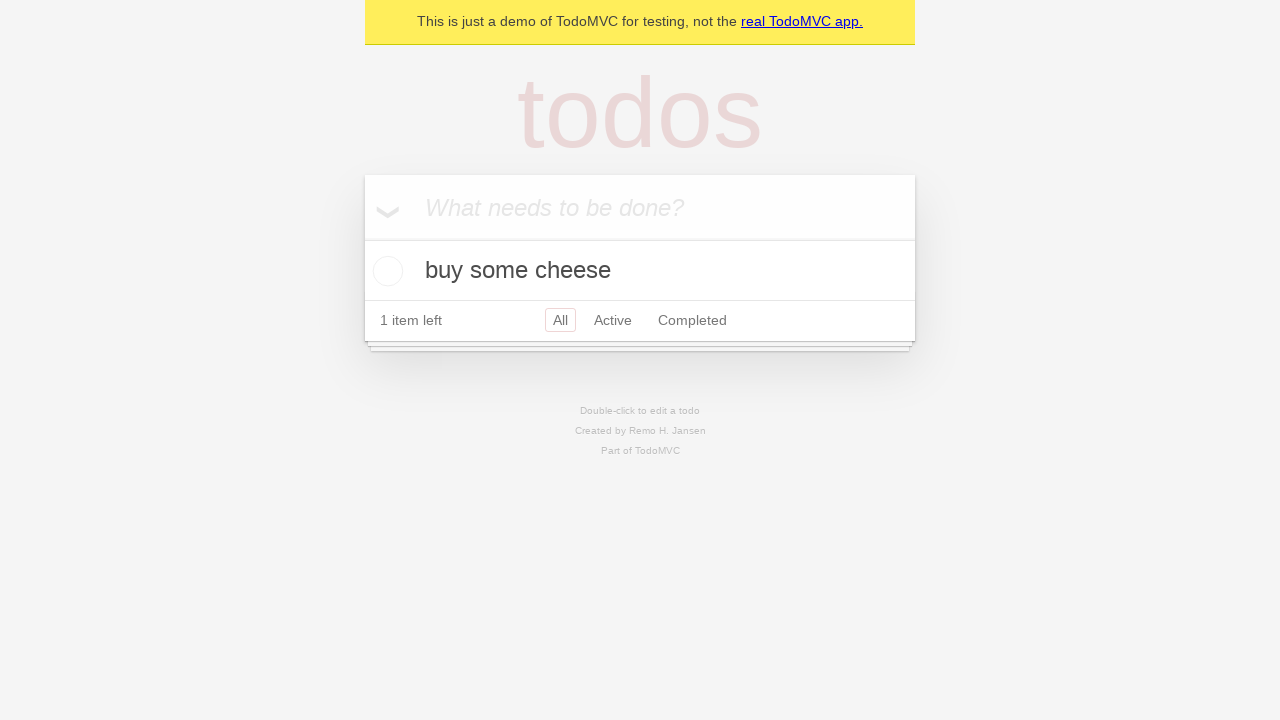

Filled todo input field with 'feed the cat' on internal:attr=[placeholder="What needs to be done?"i]
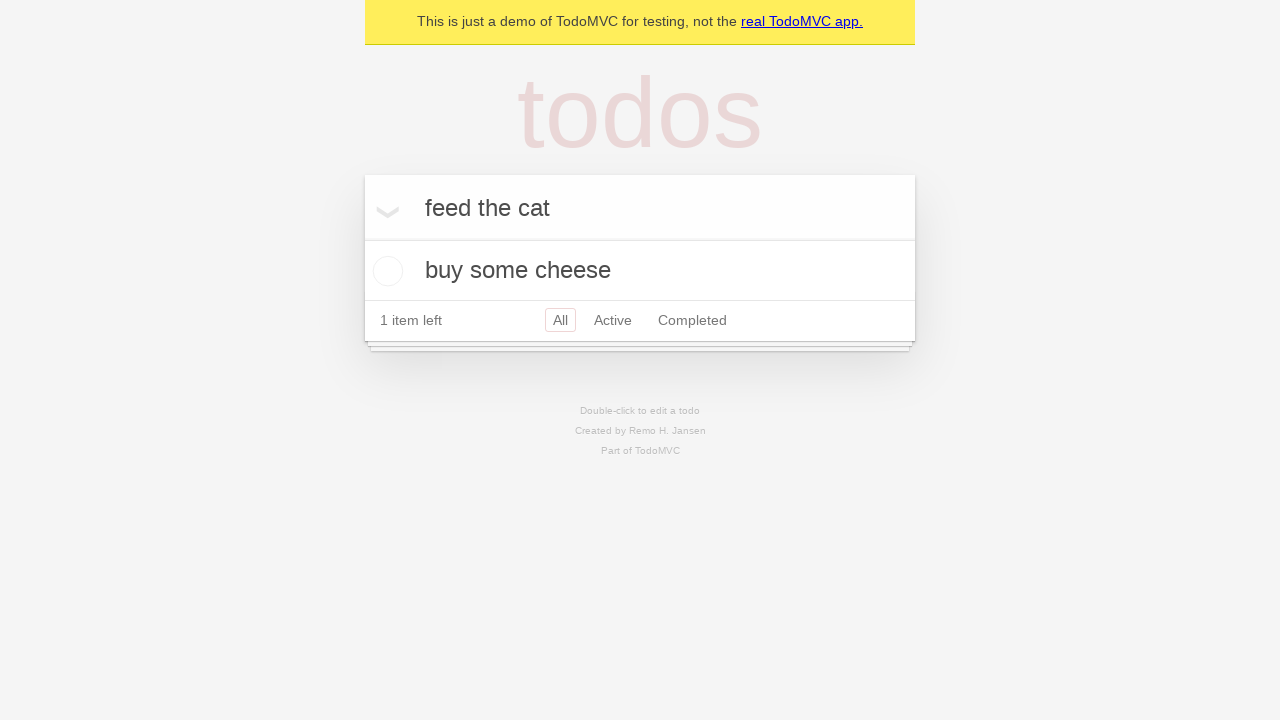

Pressed Enter to create todo item 'feed the cat' on internal:attr=[placeholder="What needs to be done?"i]
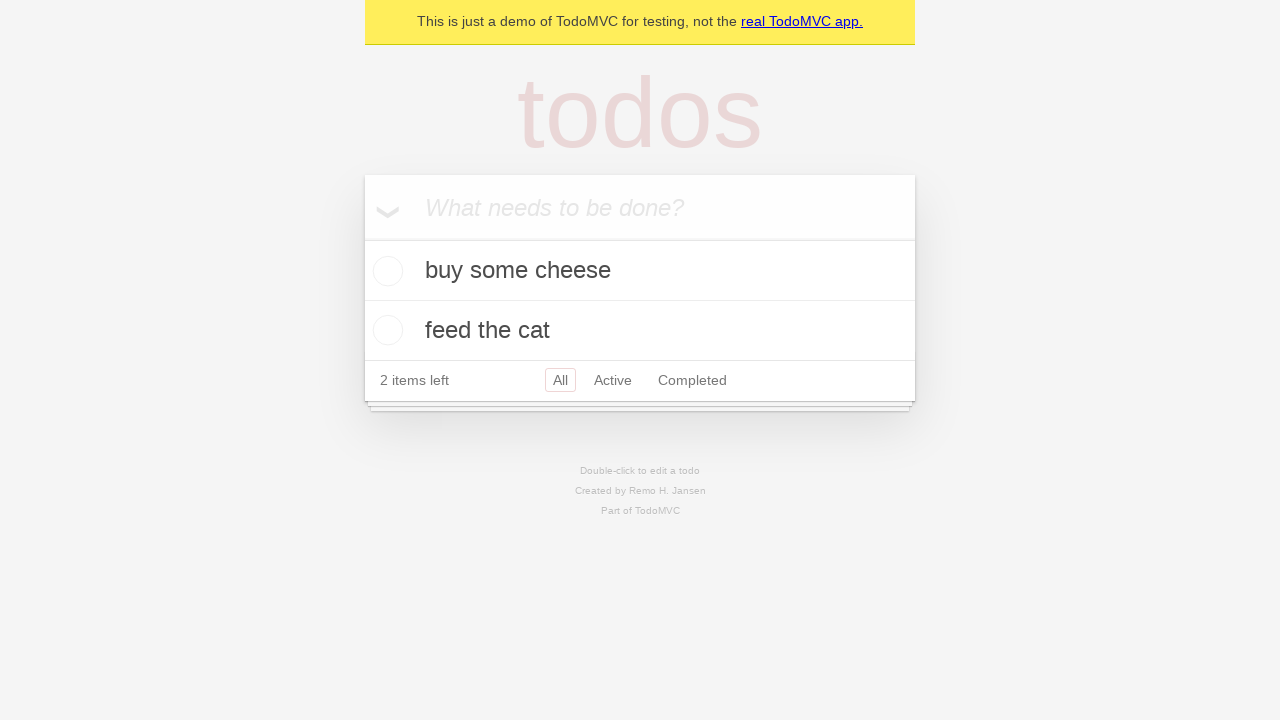

Filled todo input field with 'book a doctors appointment' on internal:attr=[placeholder="What needs to be done?"i]
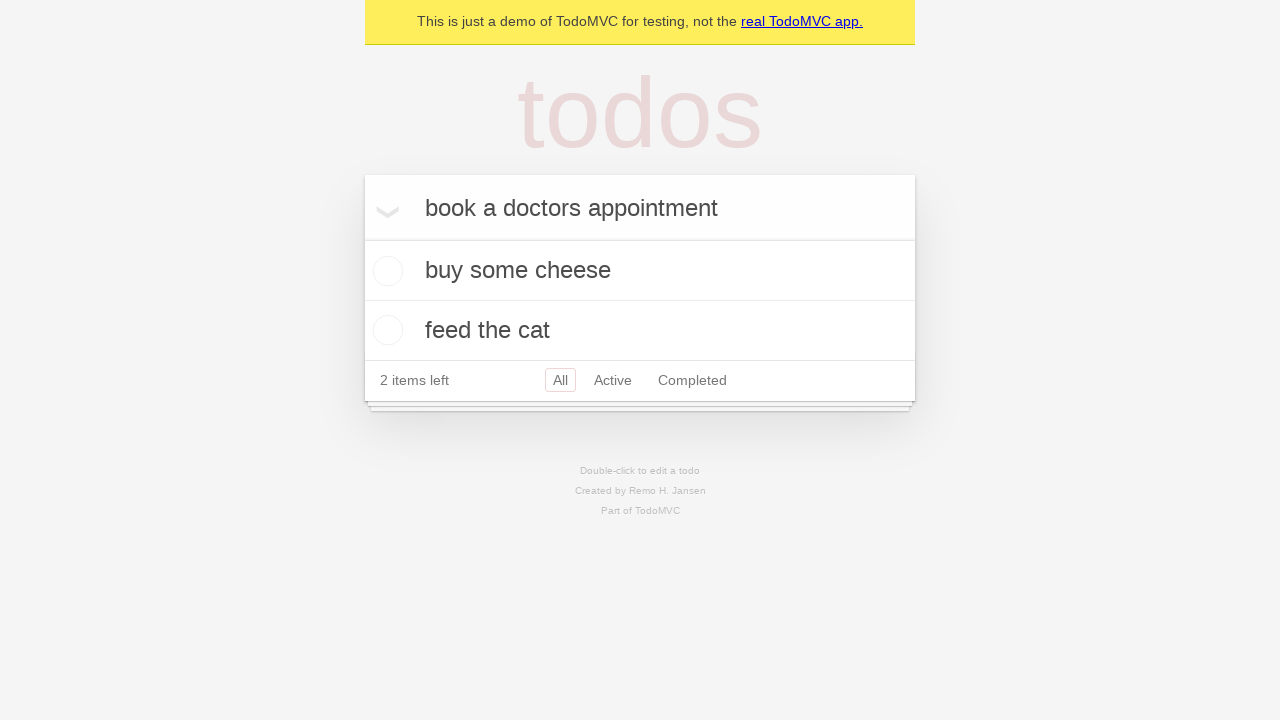

Pressed Enter to create todo item 'book a doctors appointment' on internal:attr=[placeholder="What needs to be done?"i]
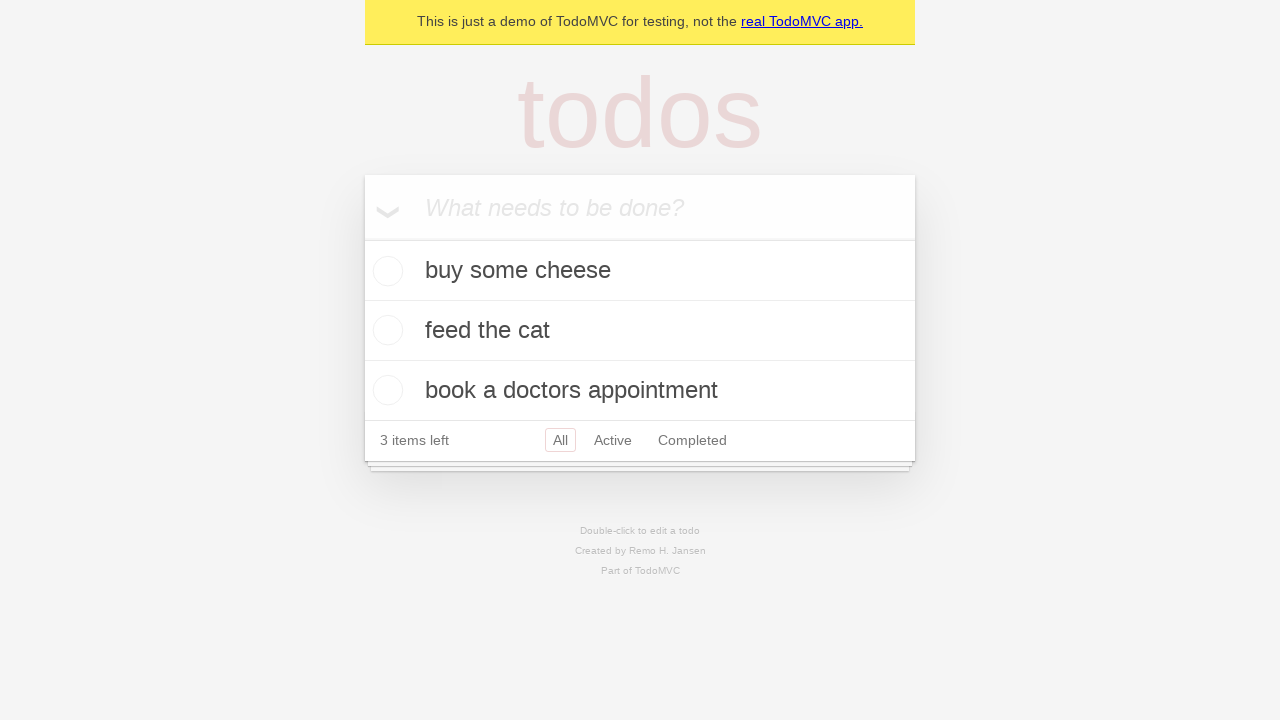

Waited for all three todo items to be created
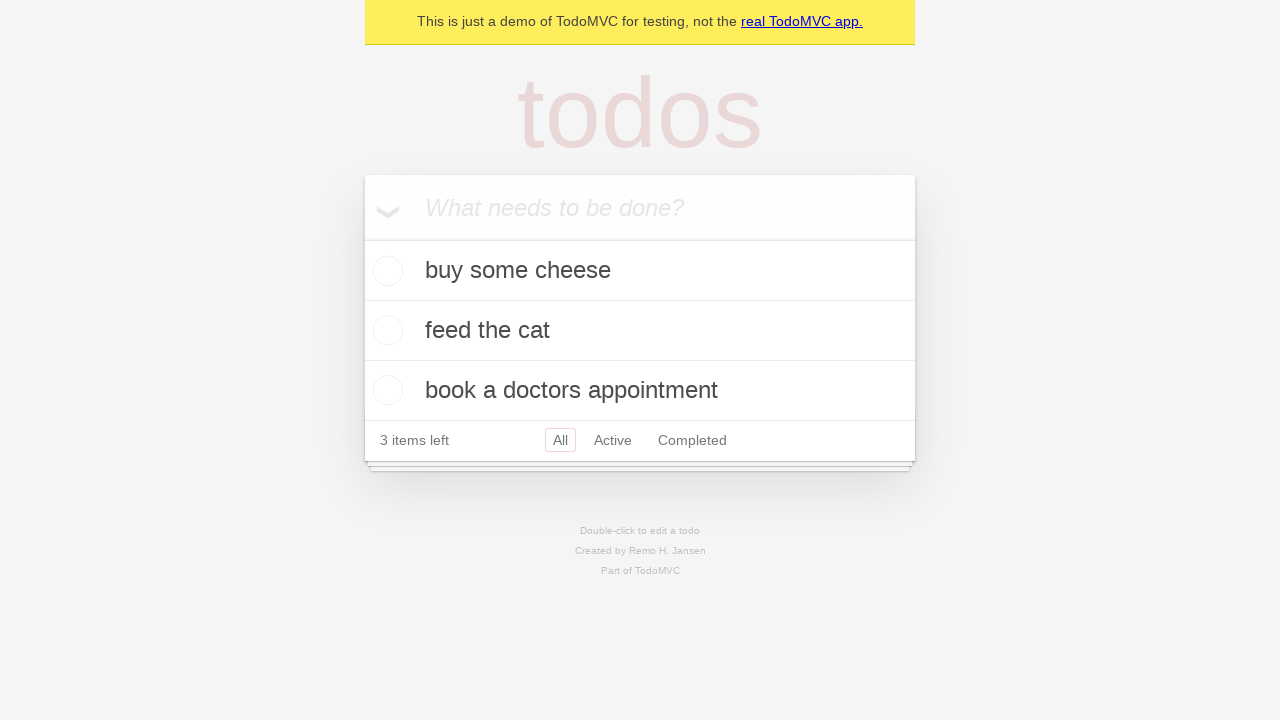

Clicked toggle all checkbox to mark all items as complete at (362, 238) on internal:label="Mark all as complete"i
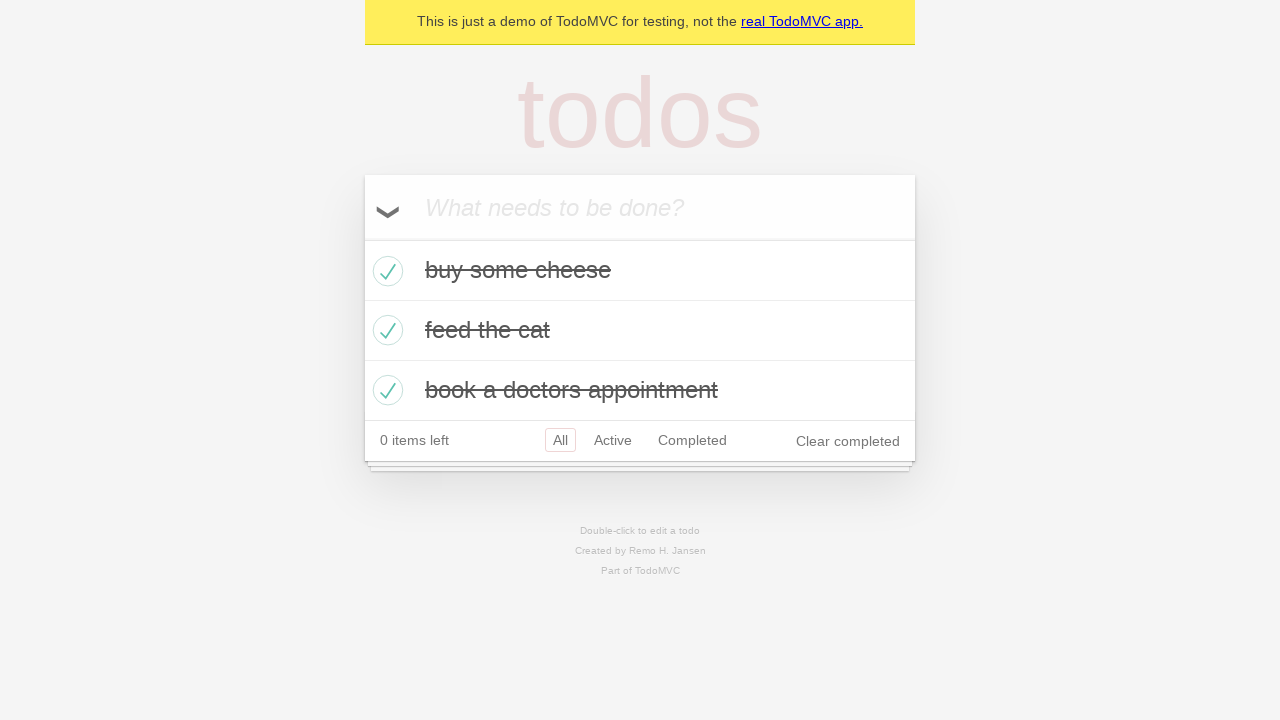

Unchecked toggle all checkbox to clear complete state of all items at (362, 238) on internal:label="Mark all as complete"i
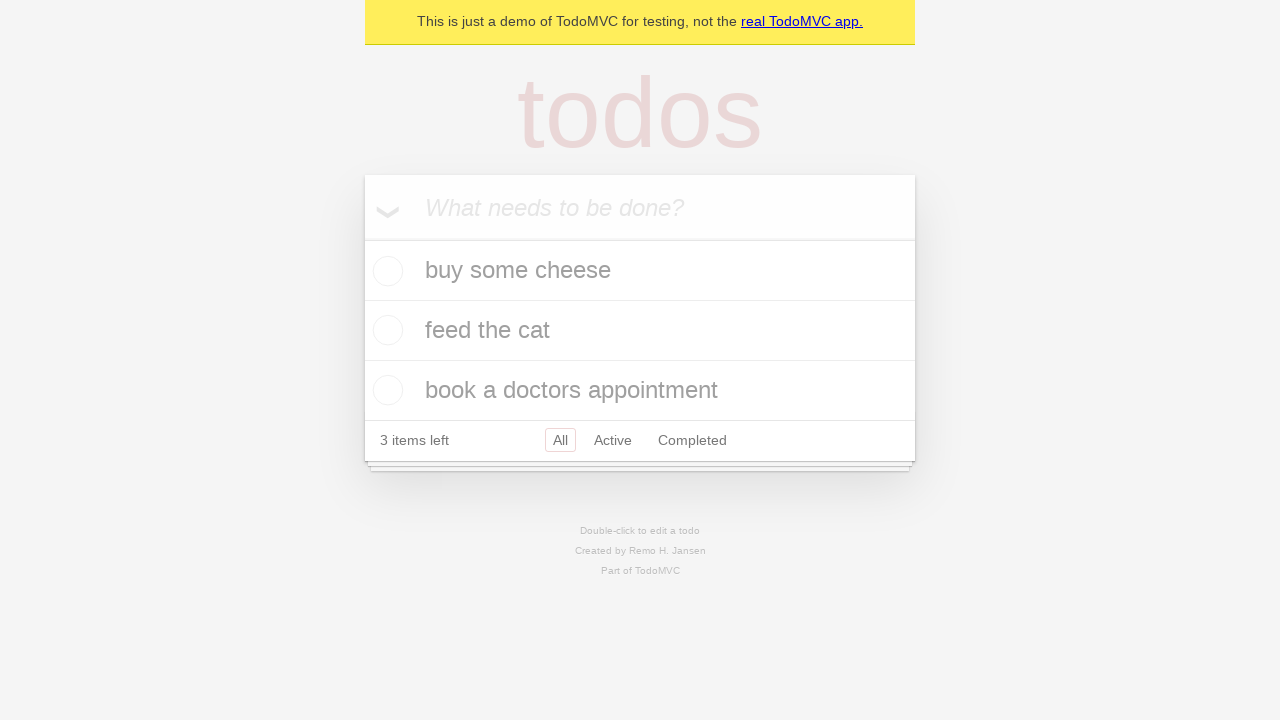

Waited for UI to update after unchecking toggle all
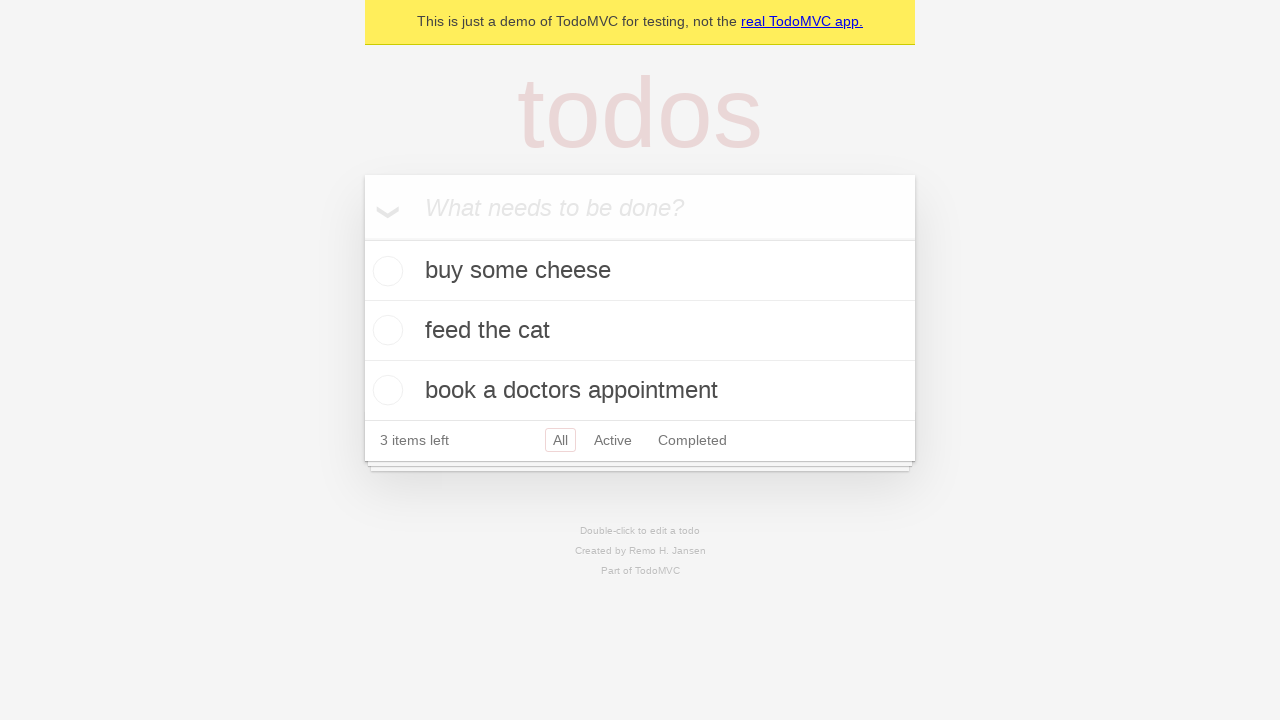

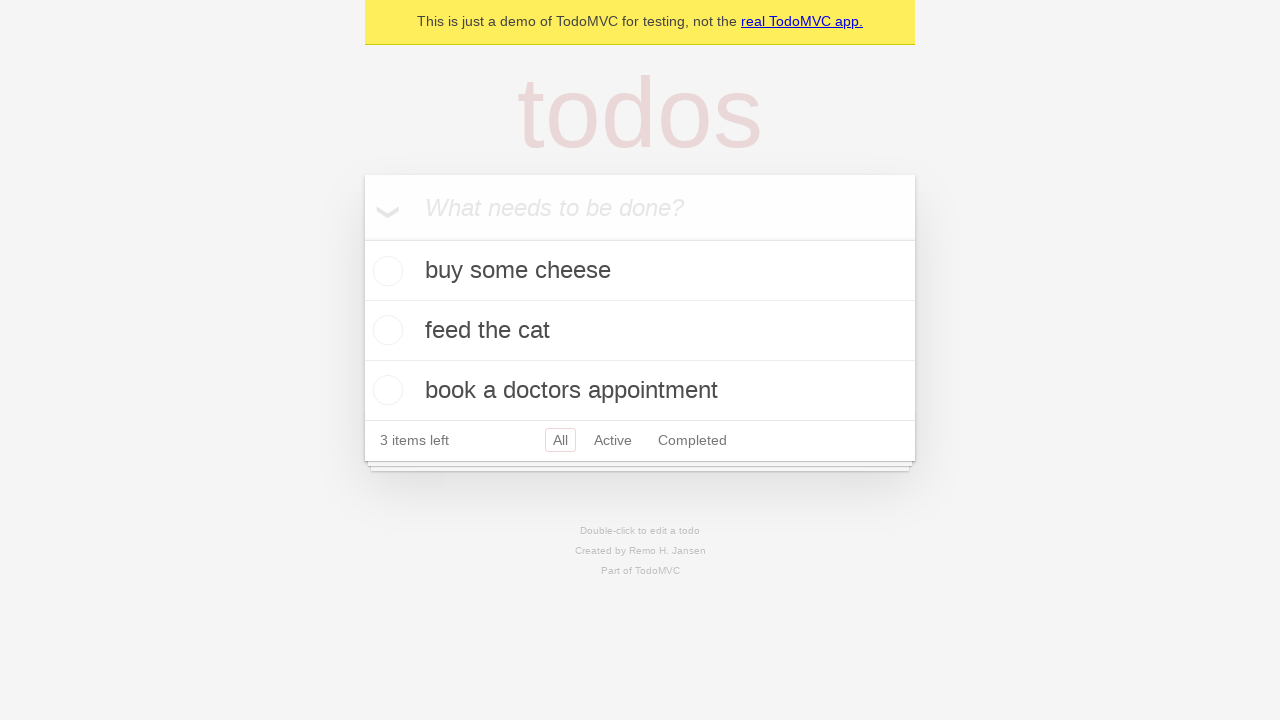